Tests basic browser navigation by visiting a homepage, navigating to a practice page, going back, and refreshing the page

Starting URL: https://rahulshettyacademy.com/

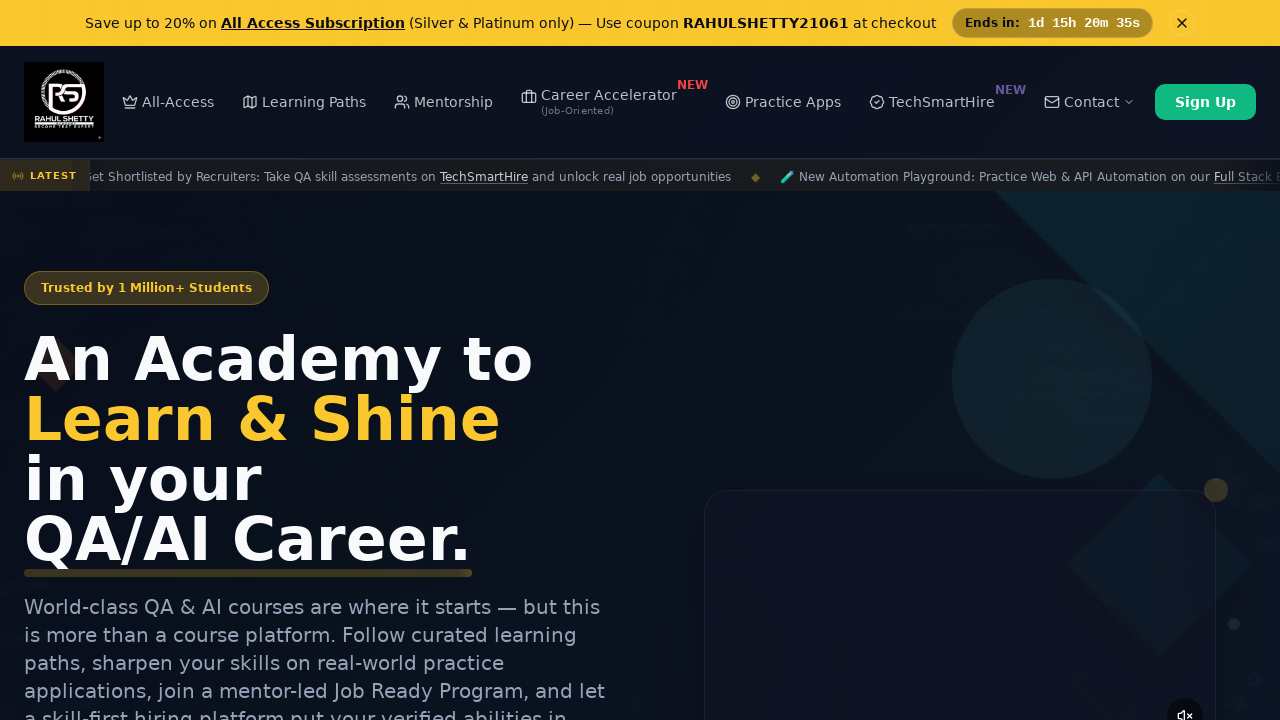

Navigated to Automation Practice page
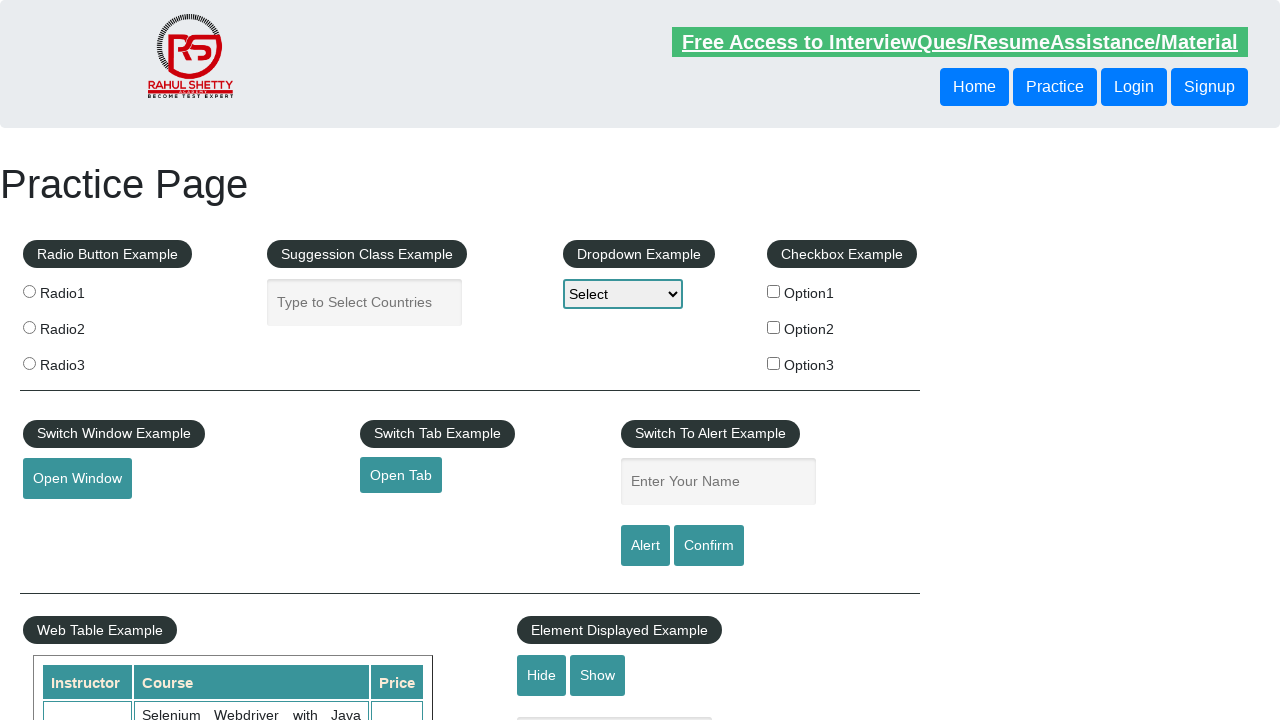

Navigated back to homepage
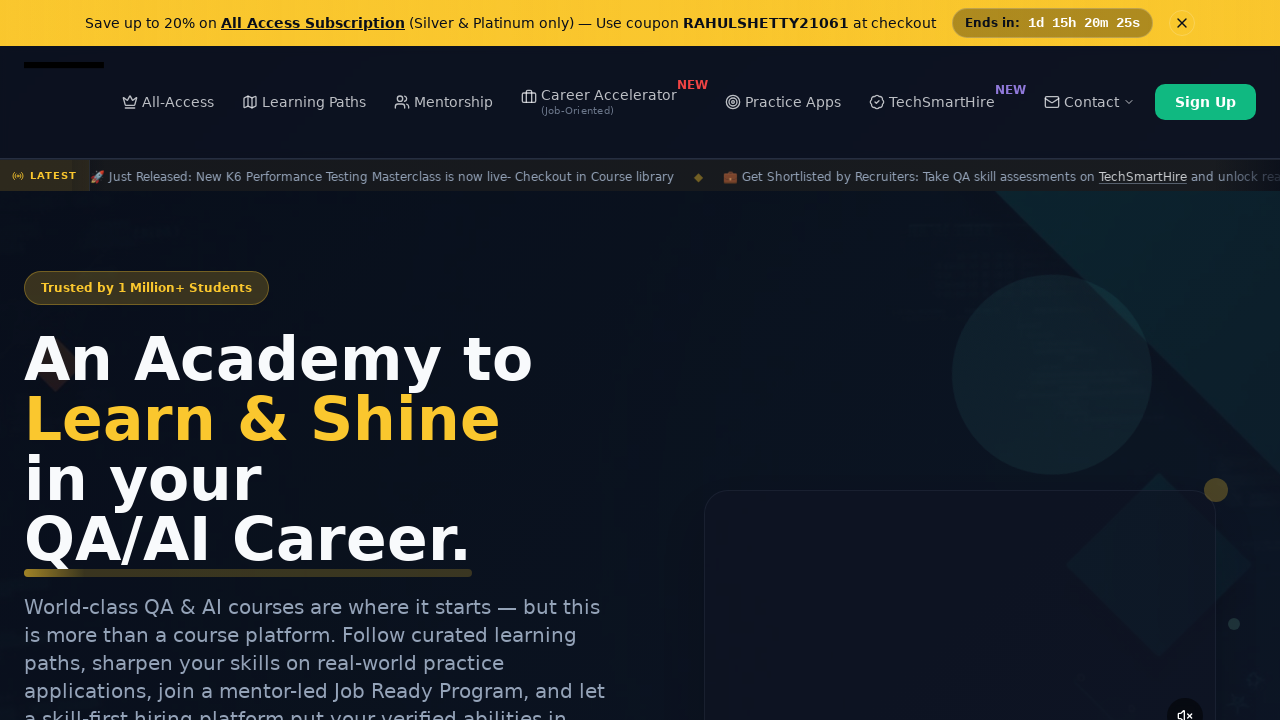

Refreshed the current page
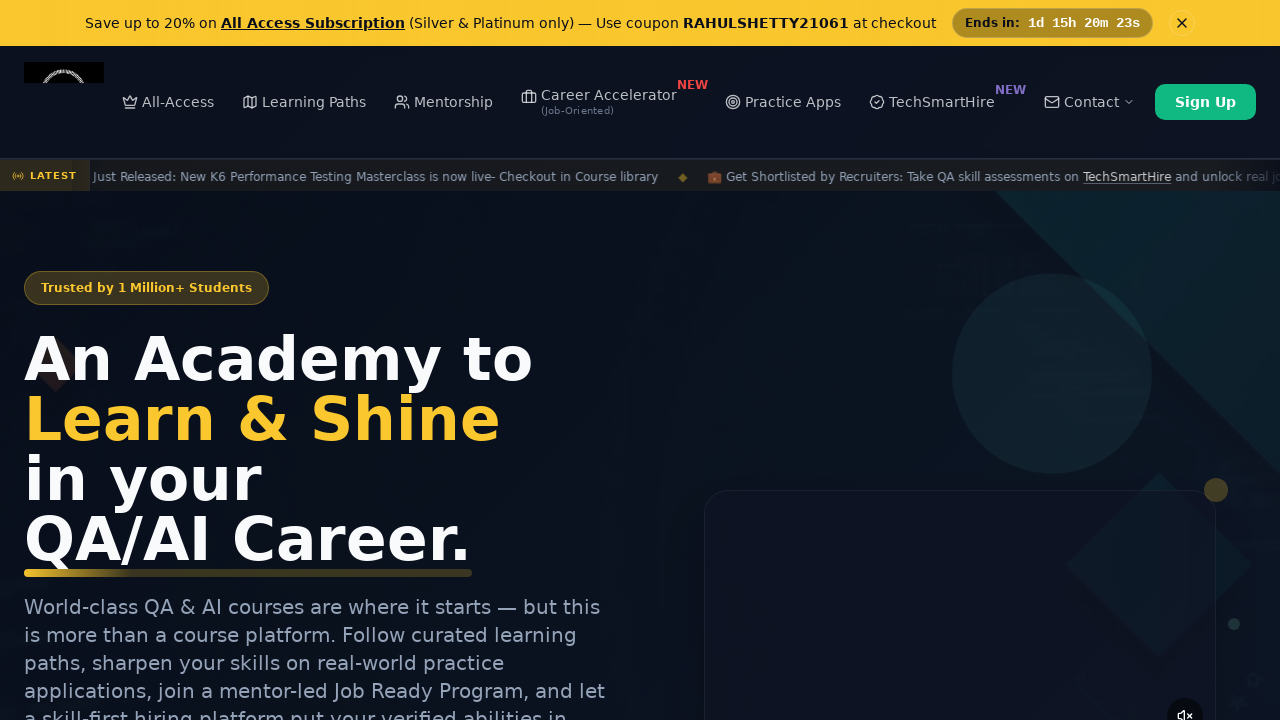

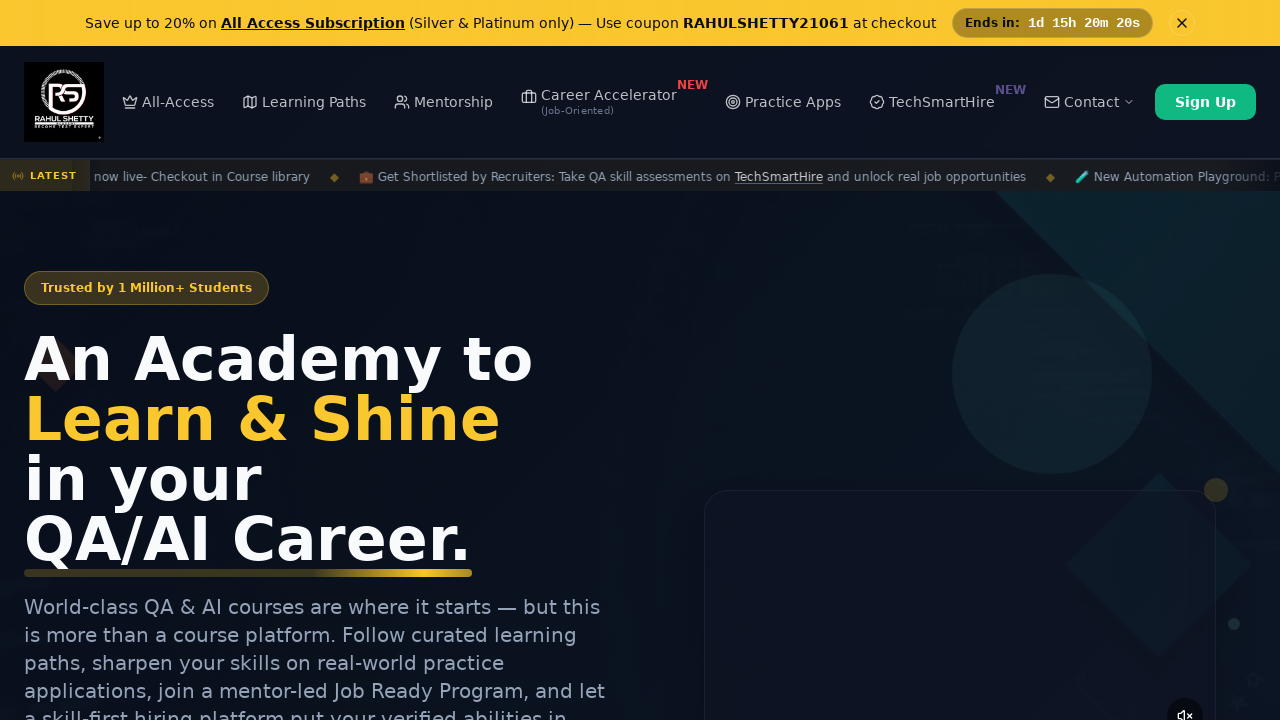